Tests a multiselect dropdown by verifying that it contains the expected option 'Blue' in its text content

Starting URL: https://testautomationpractice.blogspot.com/

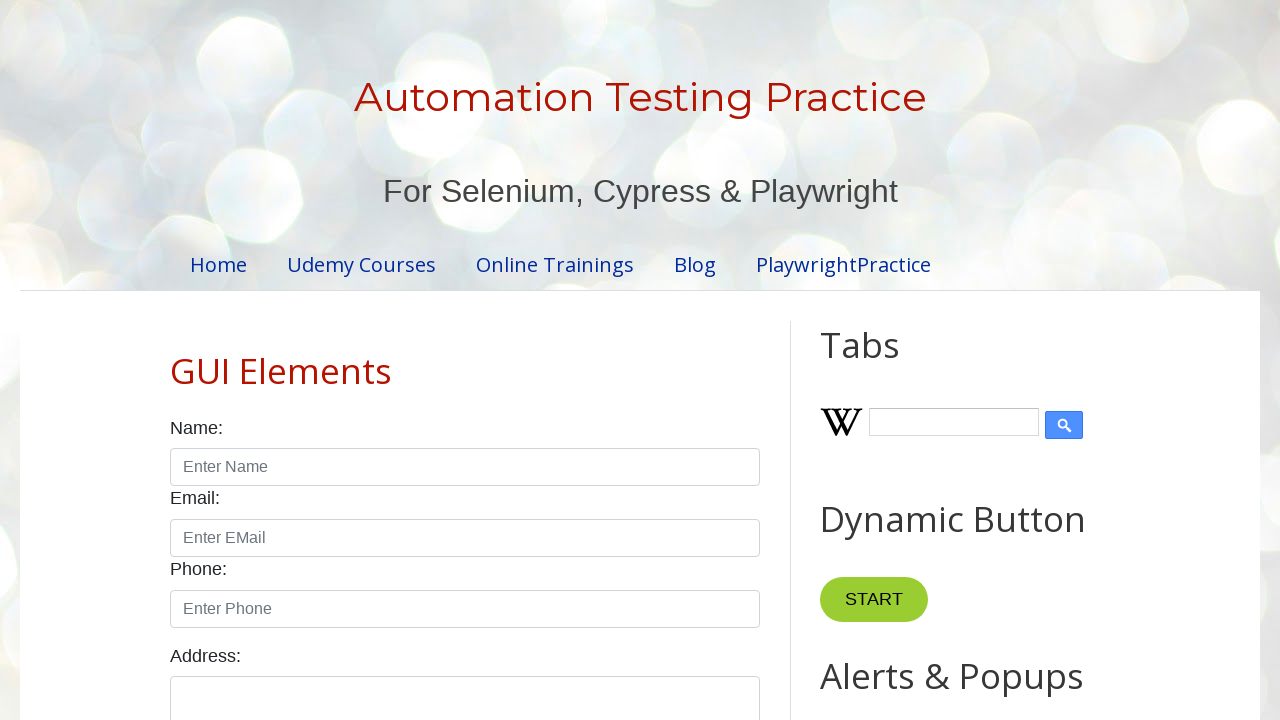

Navigated to test automation practice website
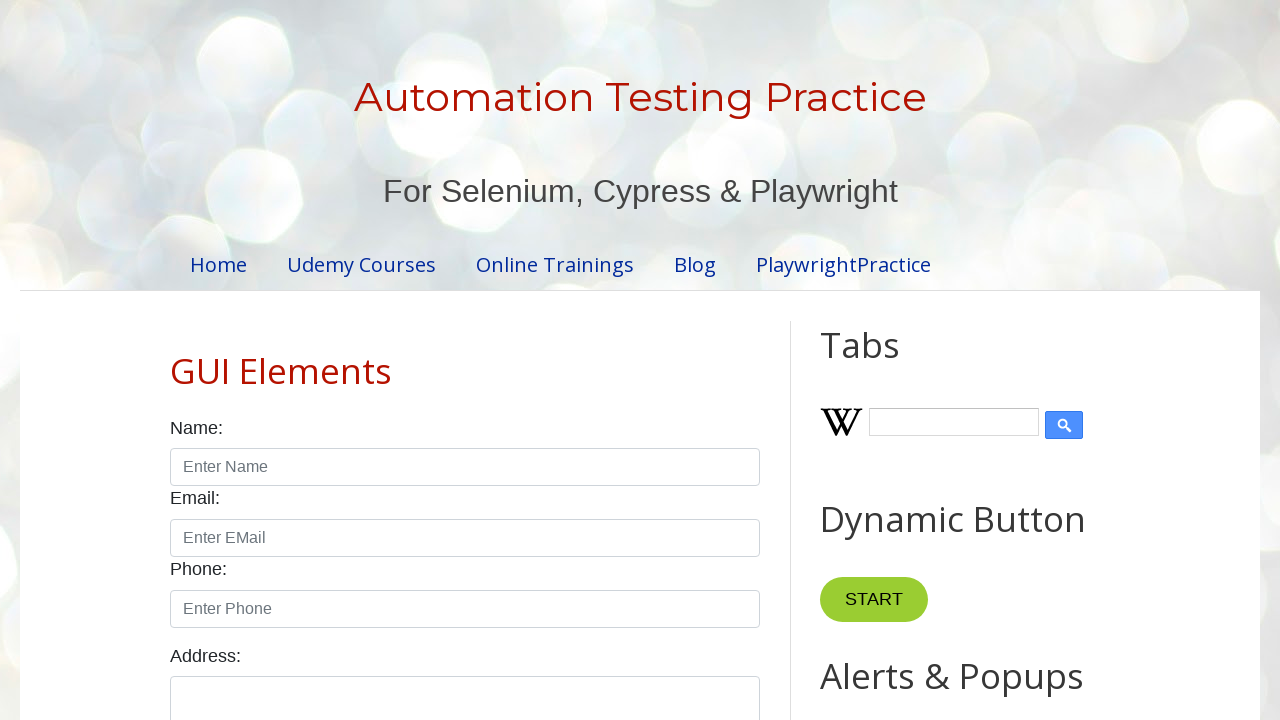

Retrieved text content from multiselect dropdown with id 'colors'
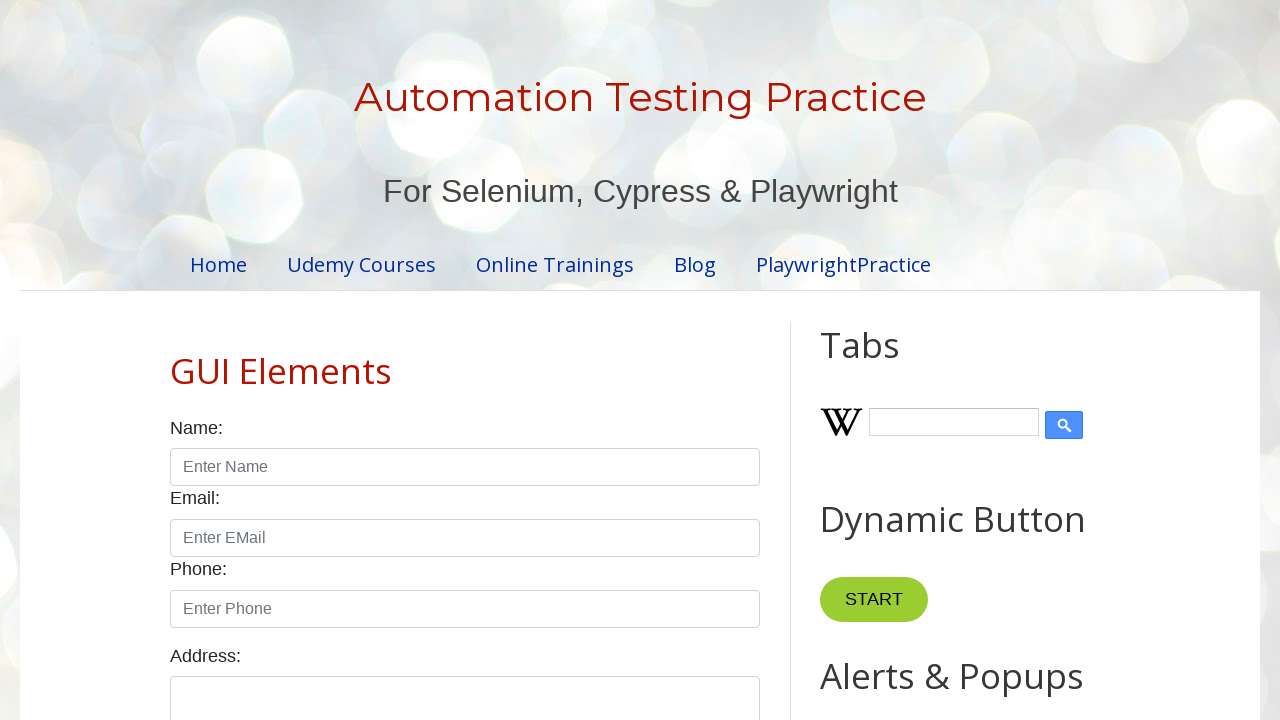

Verified that 'Blue' option is present in multiselect dropdown
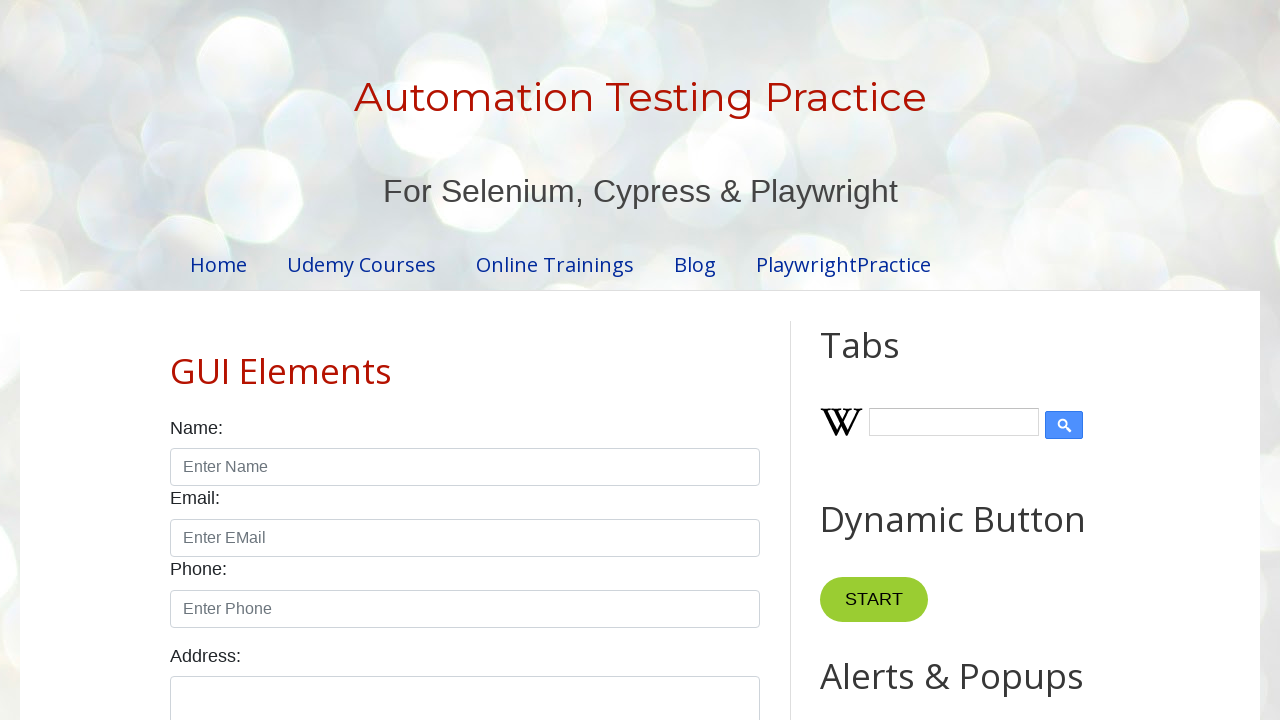

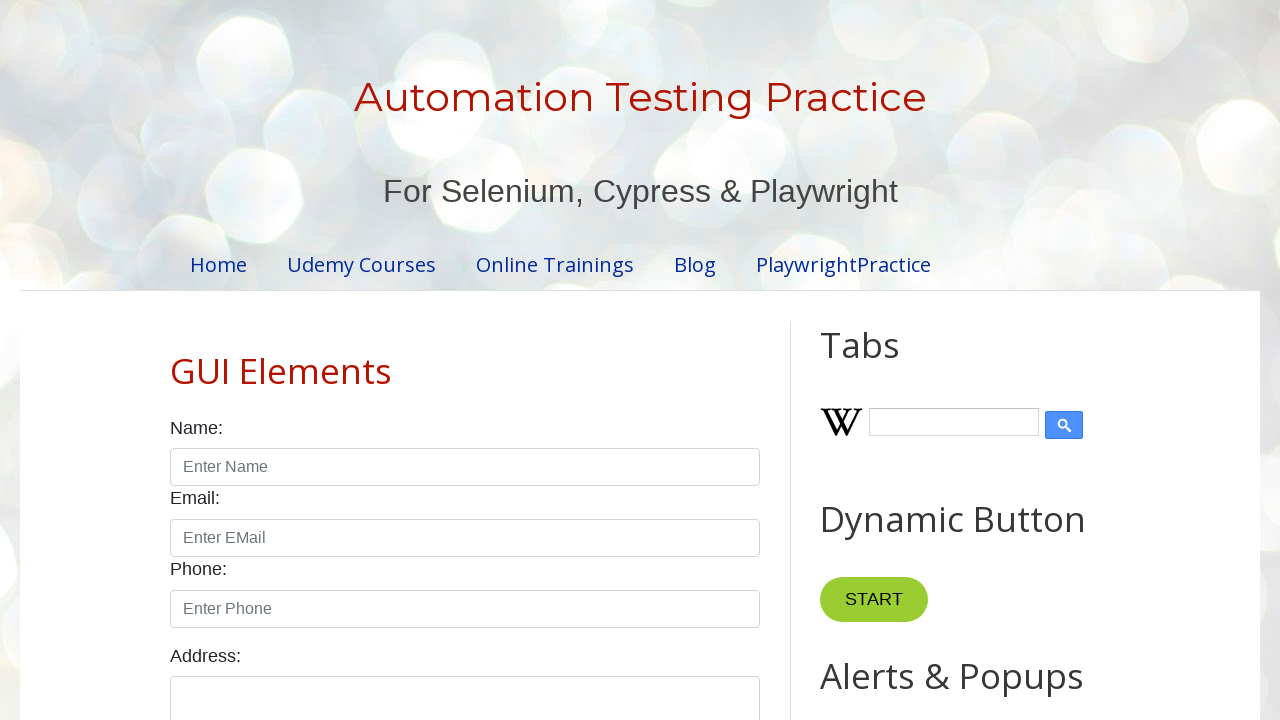